Tests toggling checkbox states by clicking both checkboxes and verifying their states change accordingly

Starting URL: https://the-internet.herokuapp.com/checkboxes

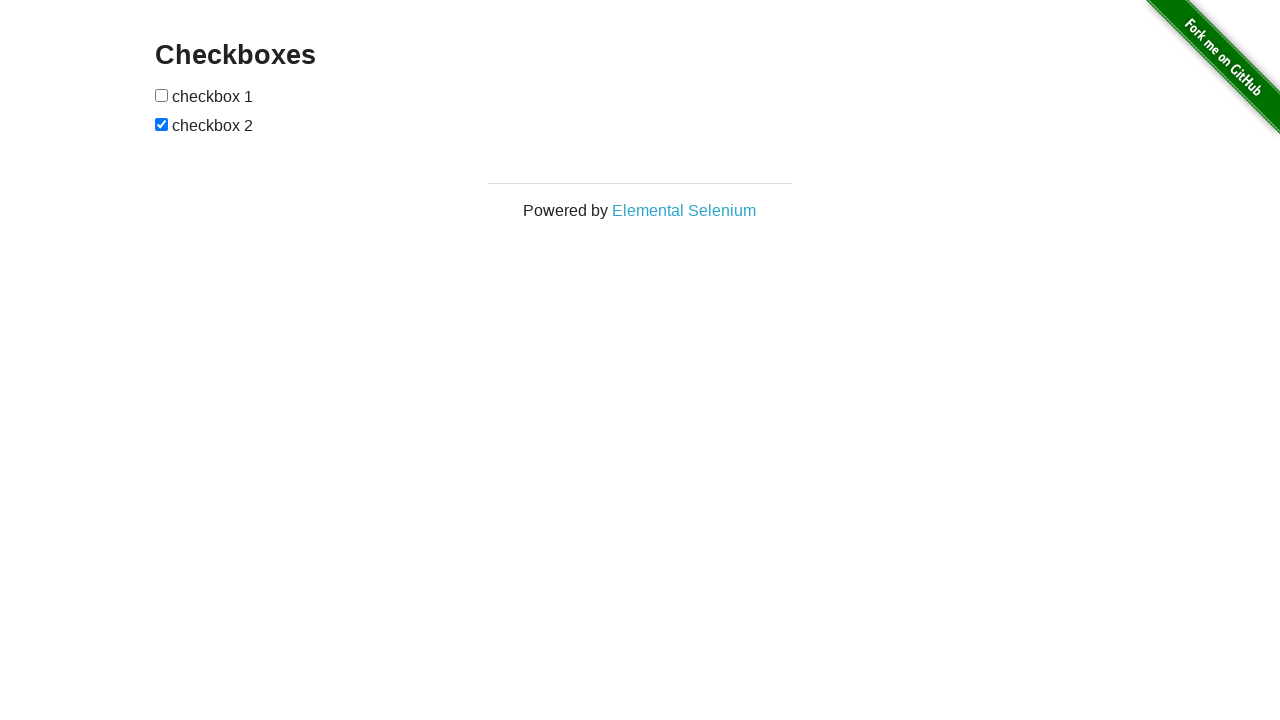

Waited for checkboxes to be visible
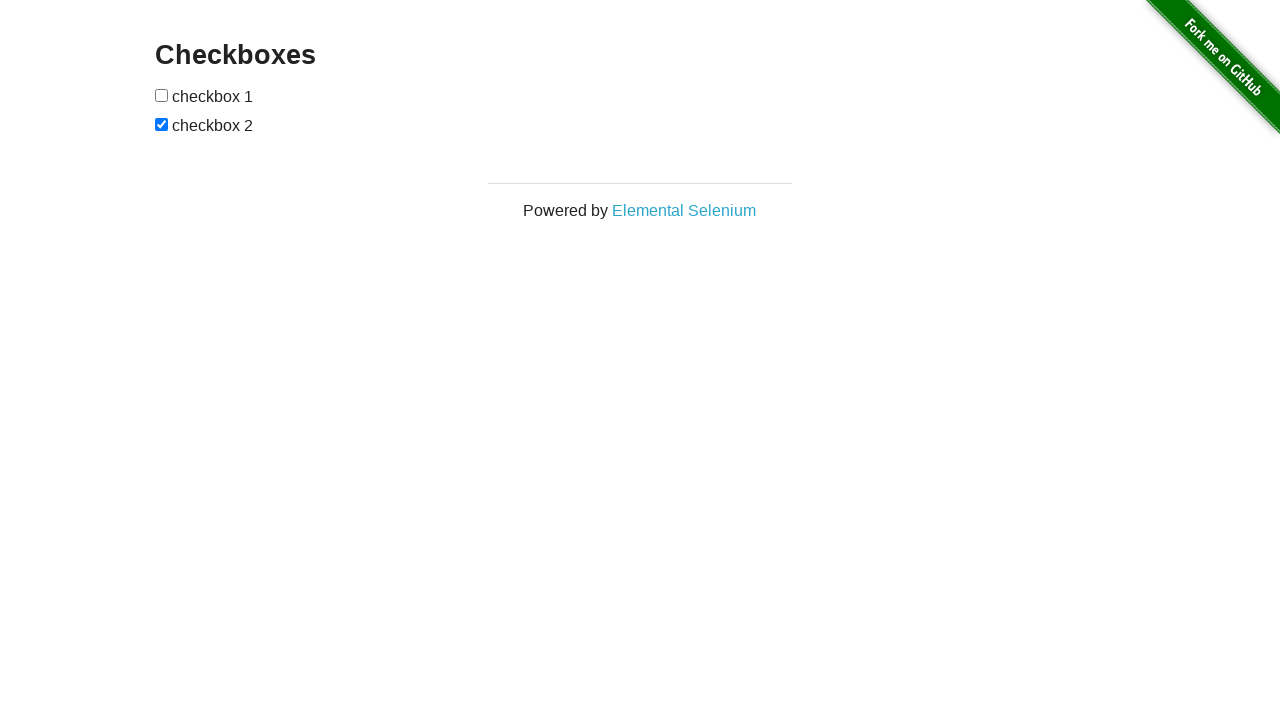

Clicked first checkbox to check it at (162, 95) on xpath=//input[@type='checkbox'][1]
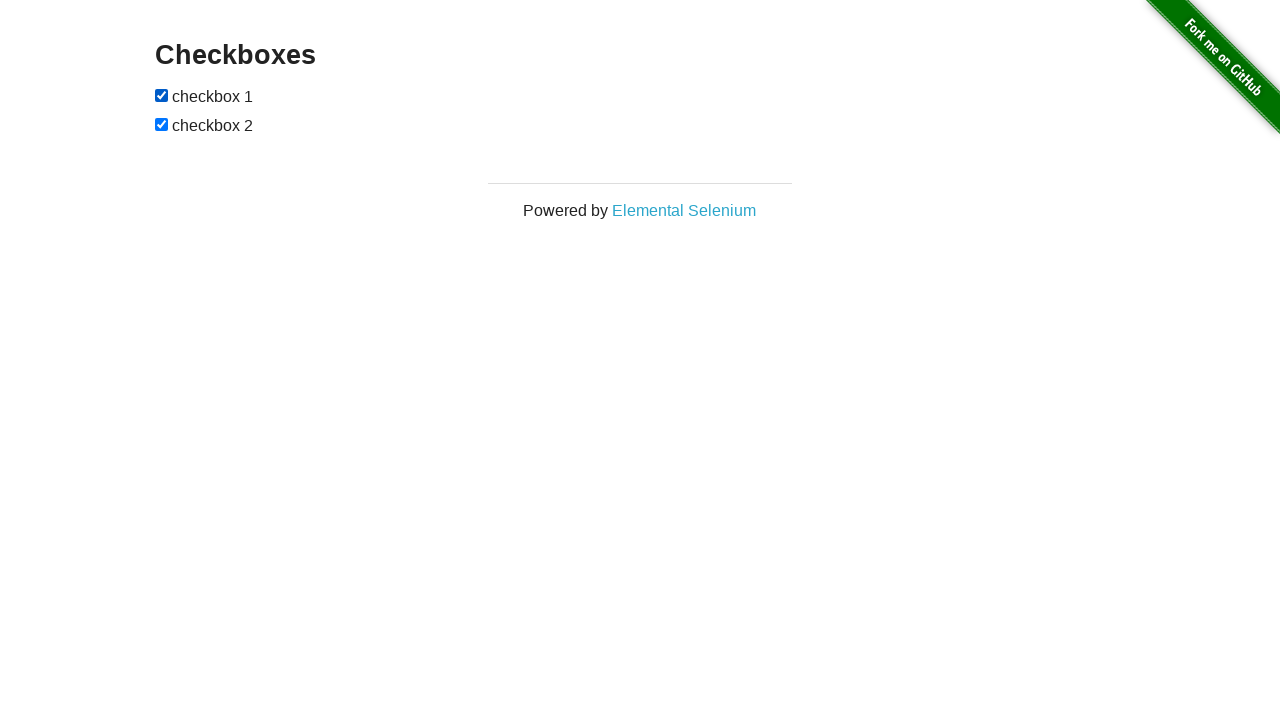

Clicked second checkbox to uncheck it at (162, 124) on xpath=//input[@type='checkbox'][2]
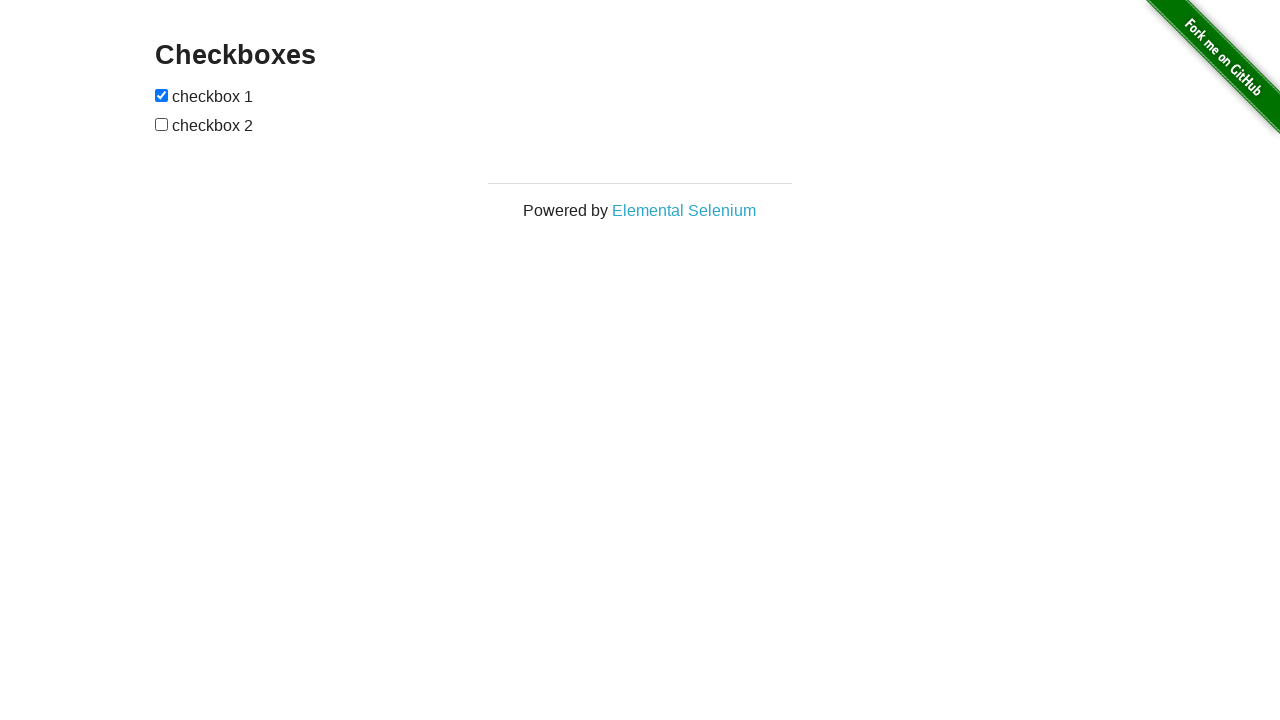

Verified first checkbox is checked
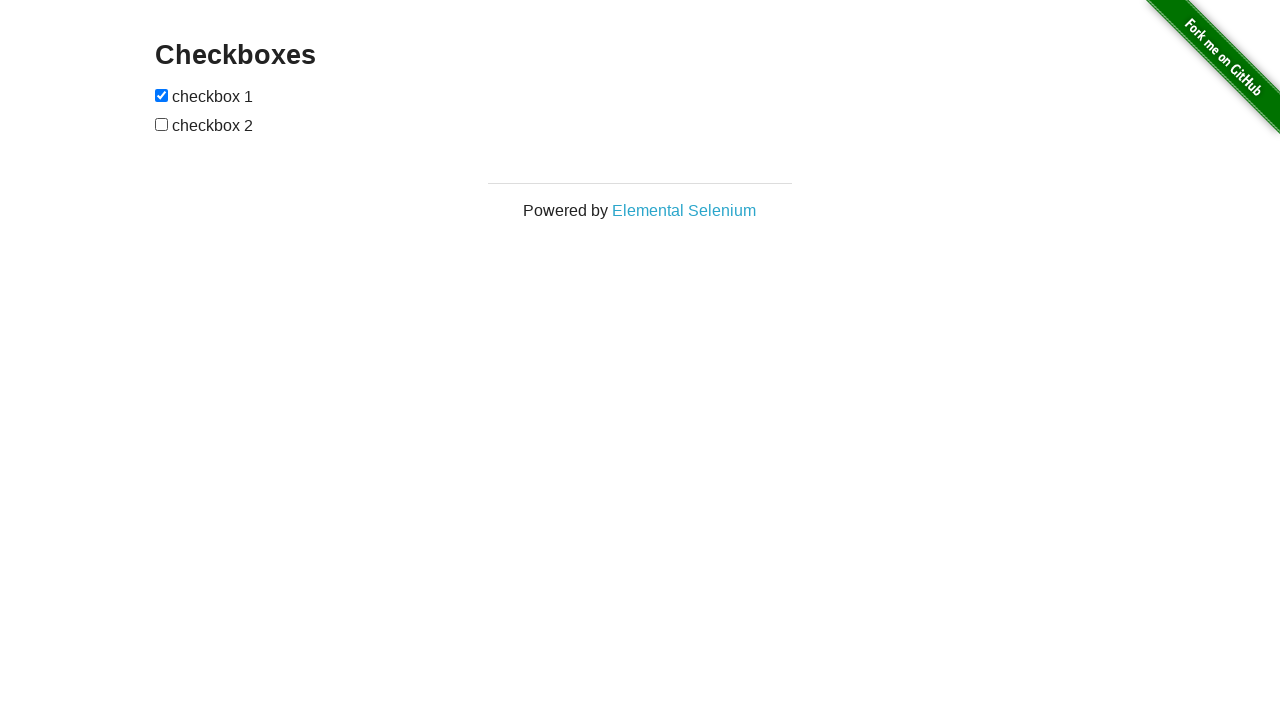

Verified second checkbox is unchecked
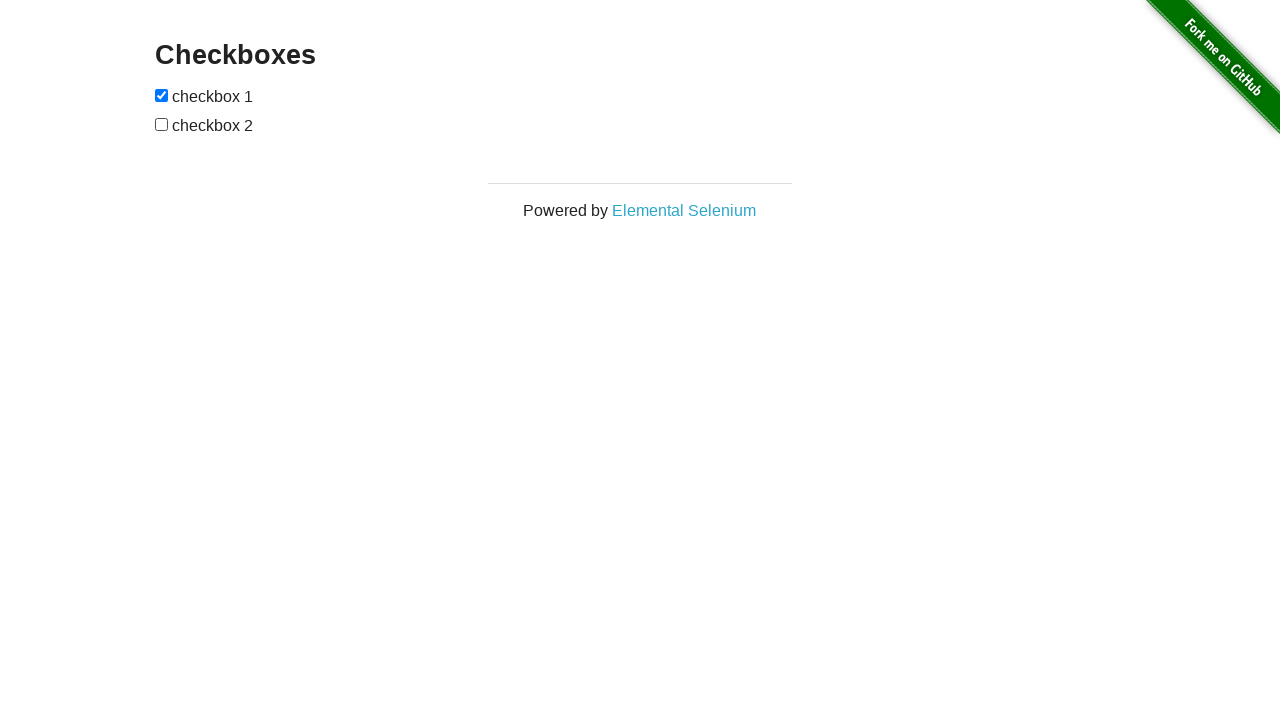

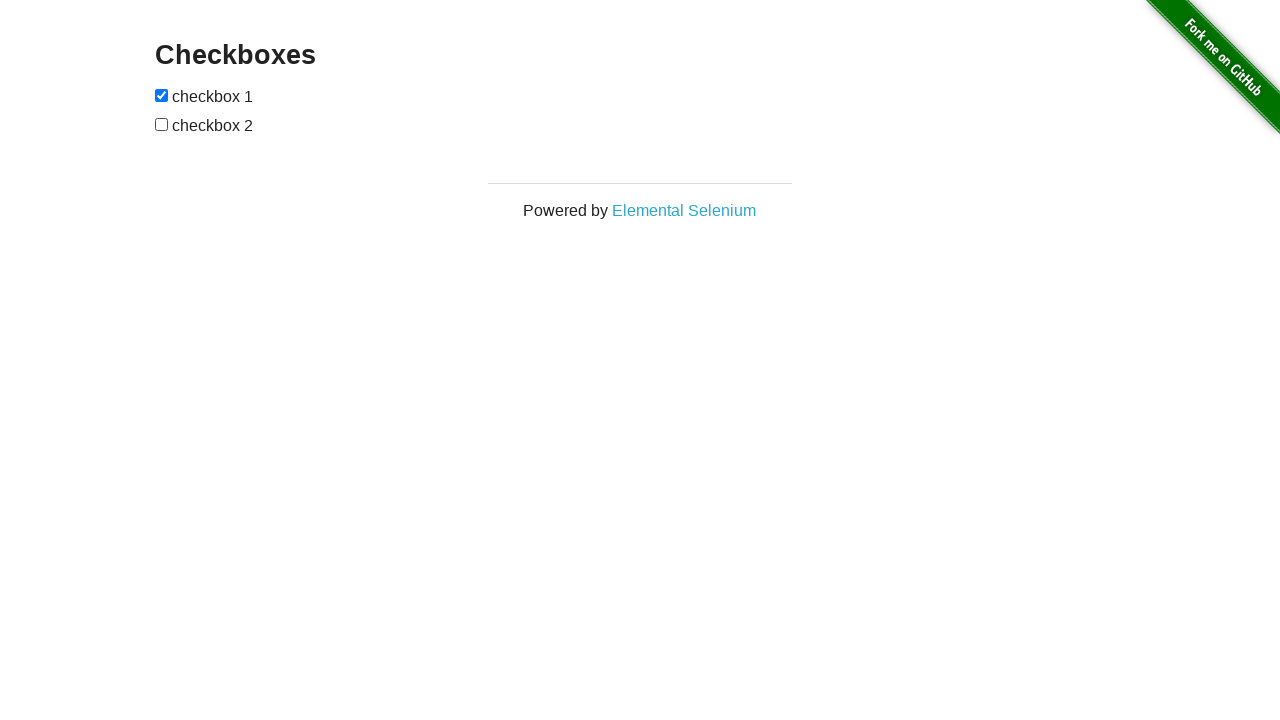